Tests FAQ accordion item 1 by clicking to expand it and verifying the answer text about daily rental pricing

Starting URL: https://qa-scooter.praktikum-services.ru/

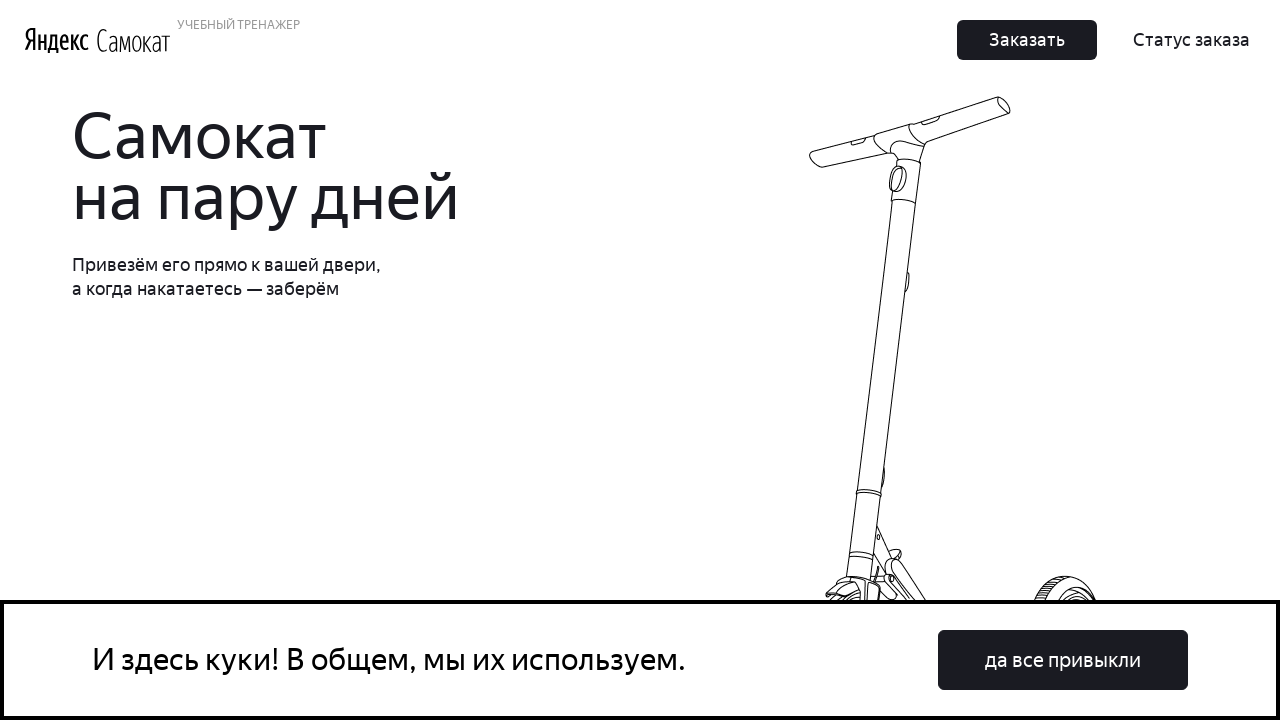

Waited for page header to load
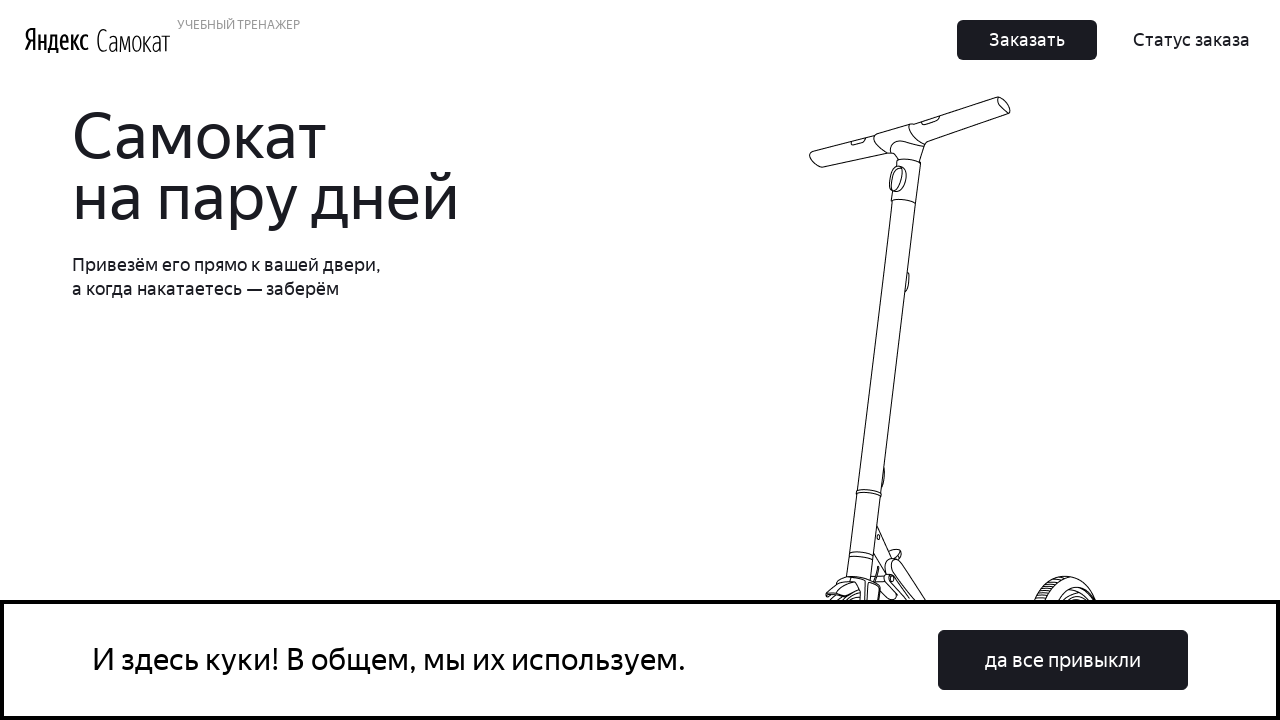

Located FAQ accordion item 1
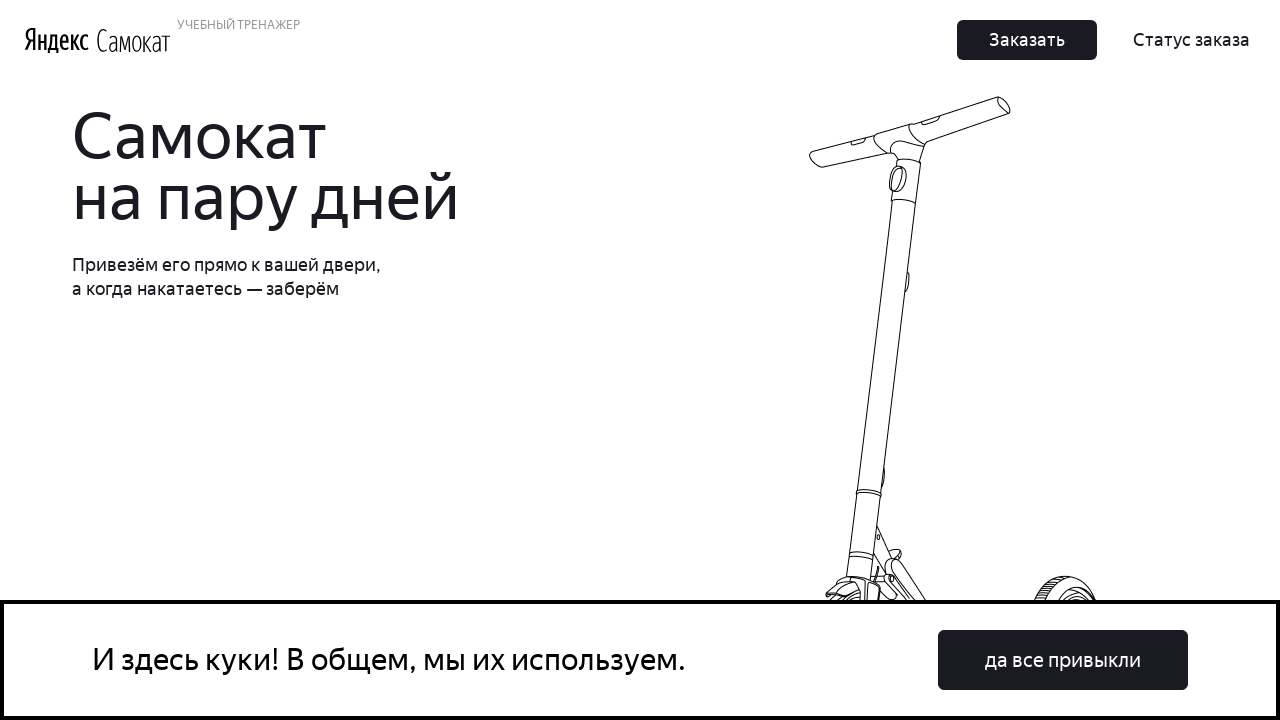

Scrolled FAQ item 1 into view
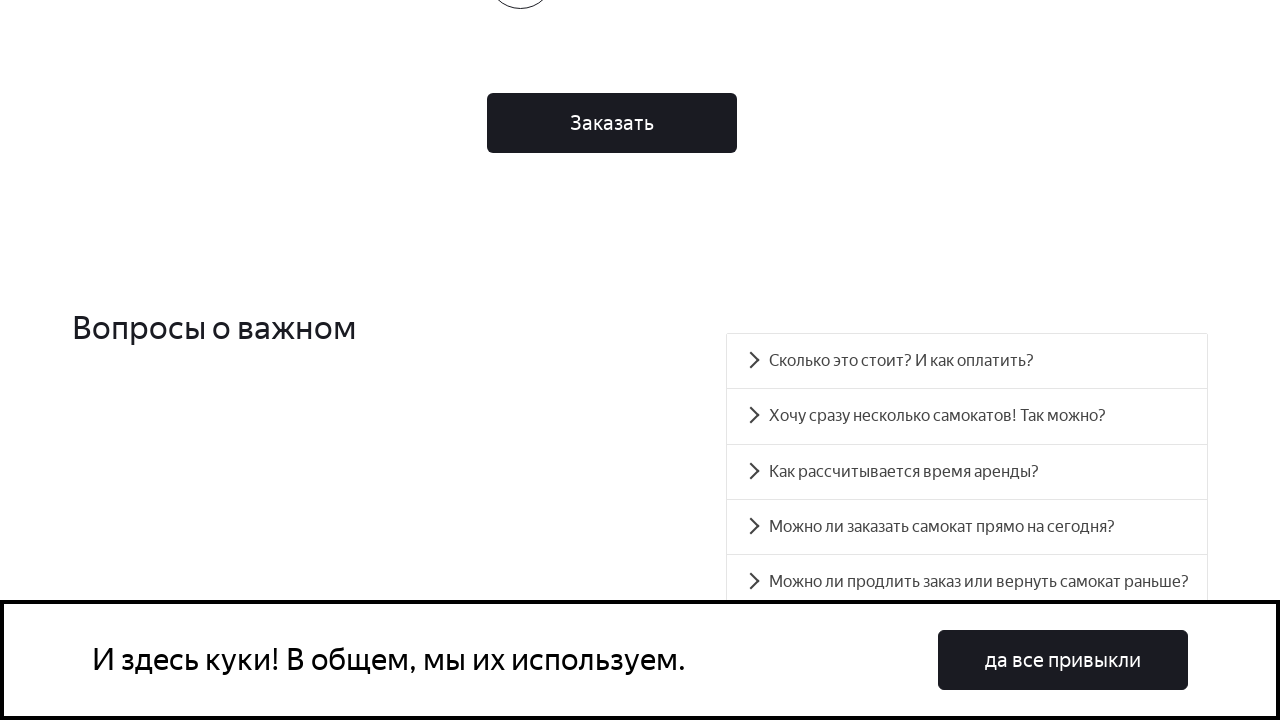

Clicked FAQ accordion item 1 to expand it at (967, 361) on #accordion__heading-0
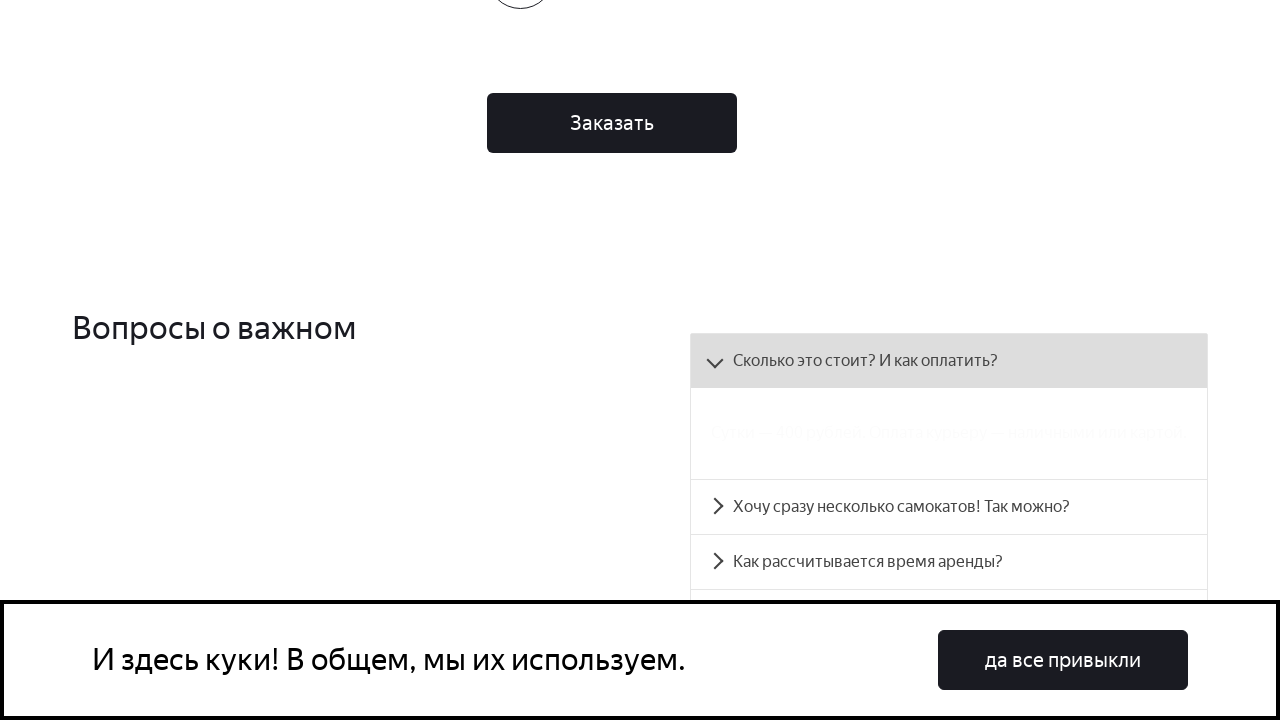

FAQ item 1 answer panel is now visible with daily rental pricing information
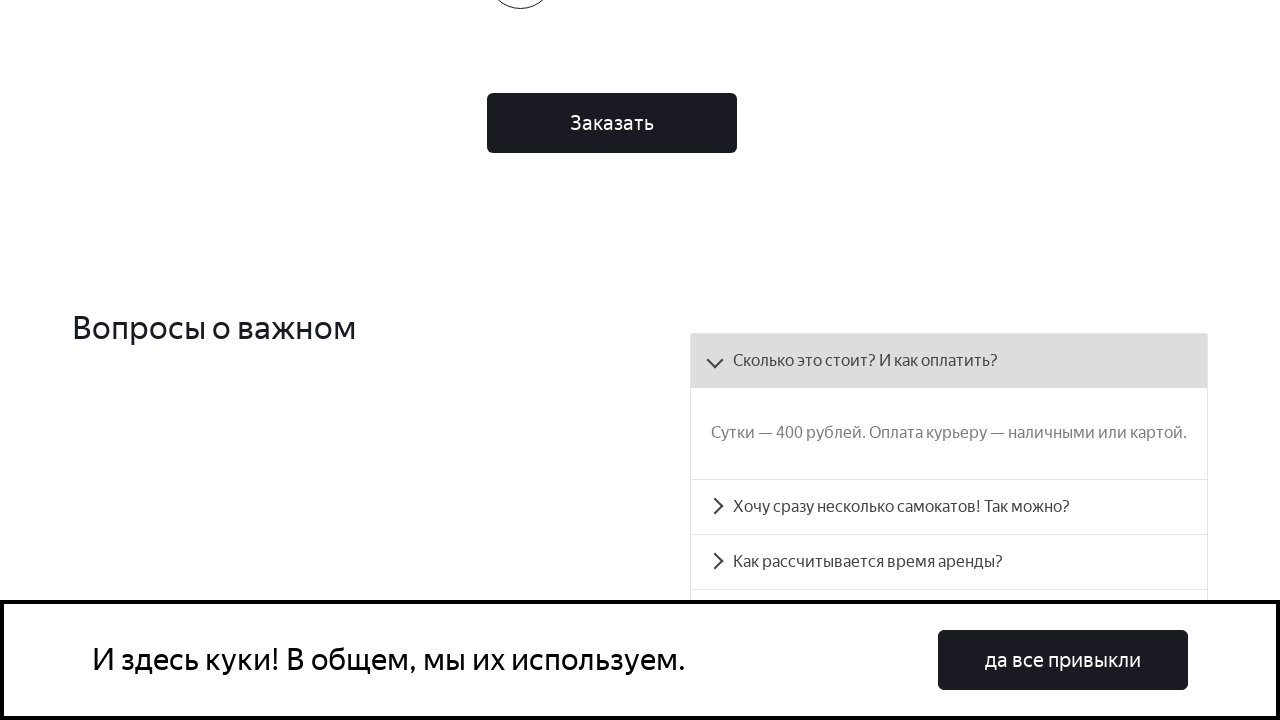

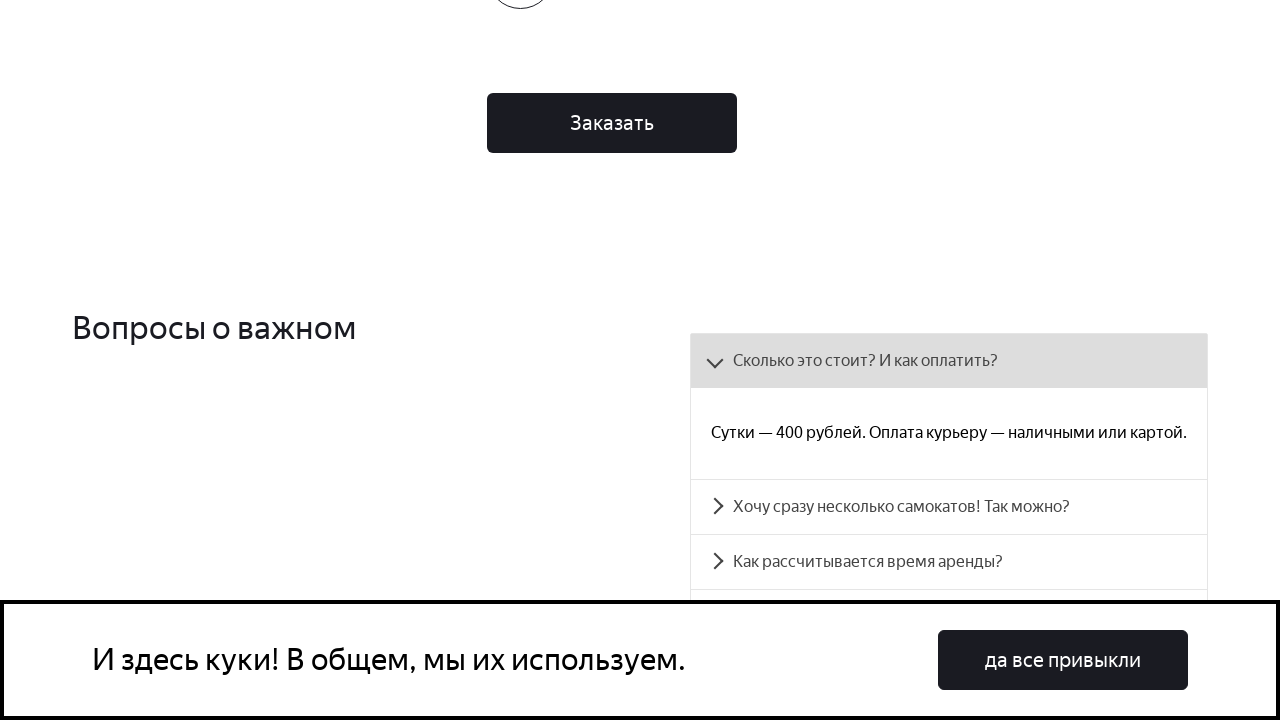